Tests filtering to display only active (incomplete) todo items

Starting URL: https://demo.playwright.dev/todomvc

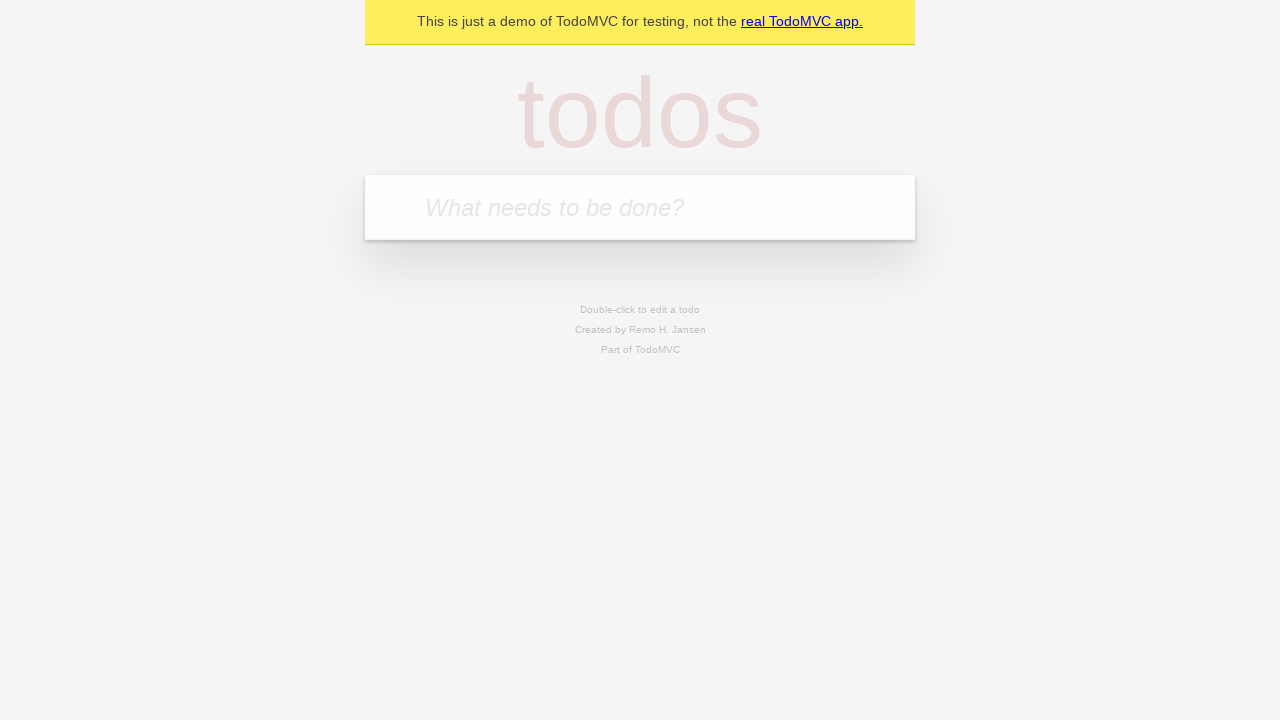

Filled todo input with 'buy some cheese' on internal:attr=[placeholder="What needs to be done?"i]
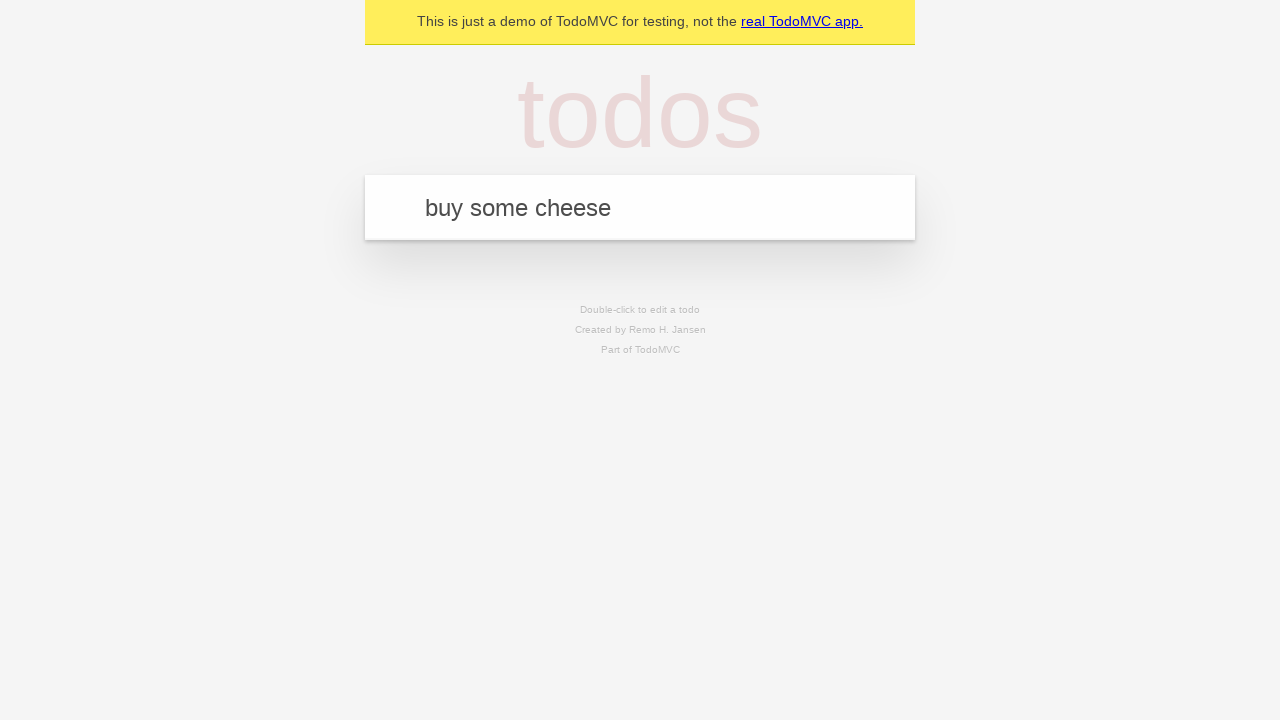

Pressed Enter to add todo 'buy some cheese' on internal:attr=[placeholder="What needs to be done?"i]
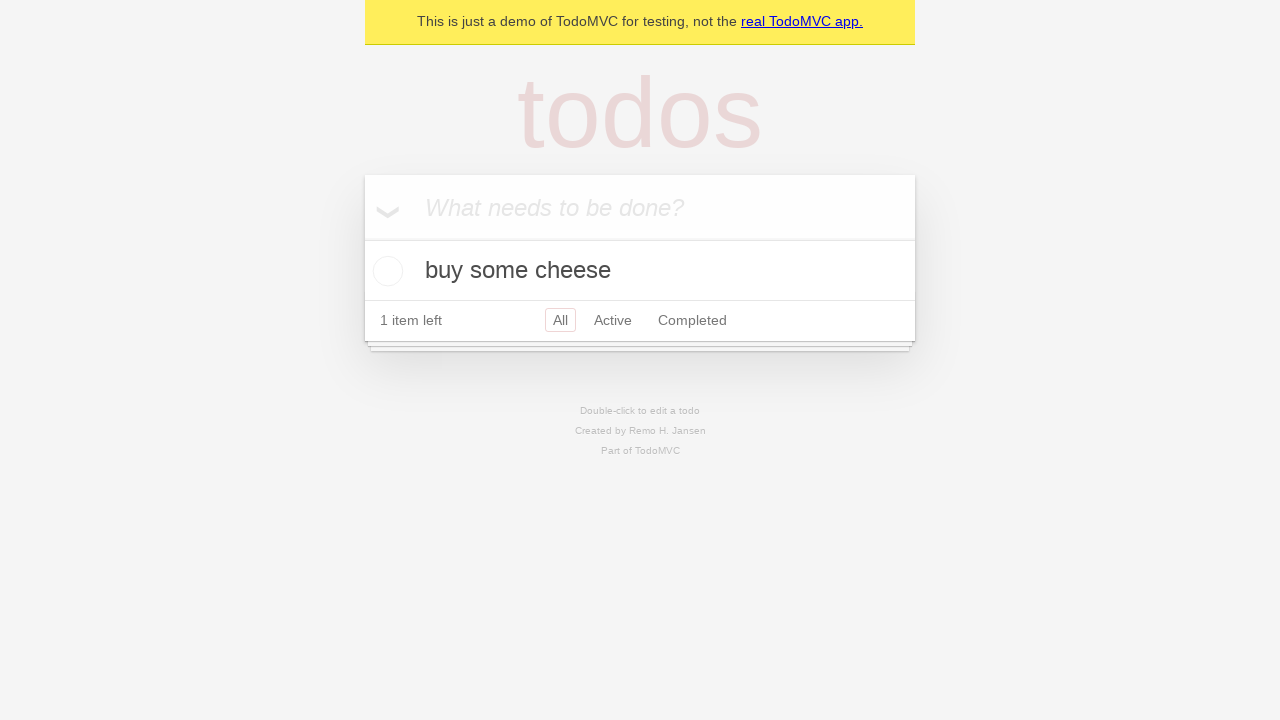

Filled todo input with 'feed the cat' on internal:attr=[placeholder="What needs to be done?"i]
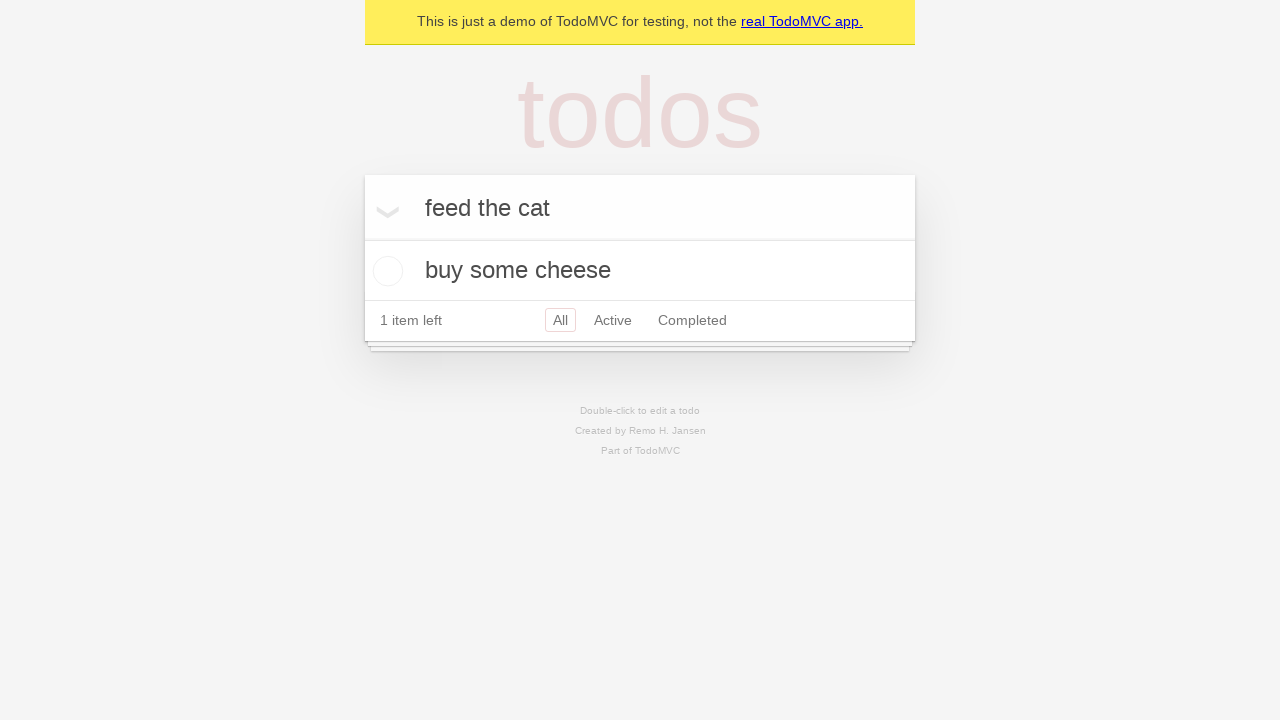

Pressed Enter to add todo 'feed the cat' on internal:attr=[placeholder="What needs to be done?"i]
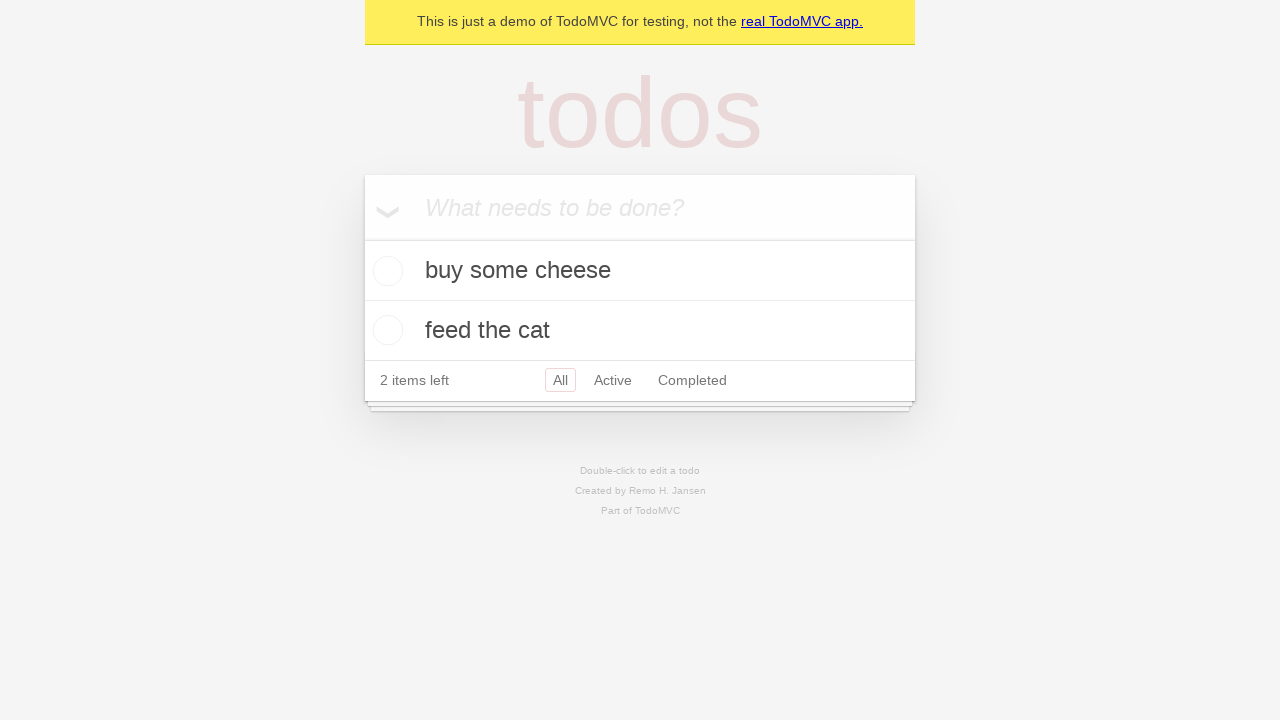

Filled todo input with 'book a doctors appointment' on internal:attr=[placeholder="What needs to be done?"i]
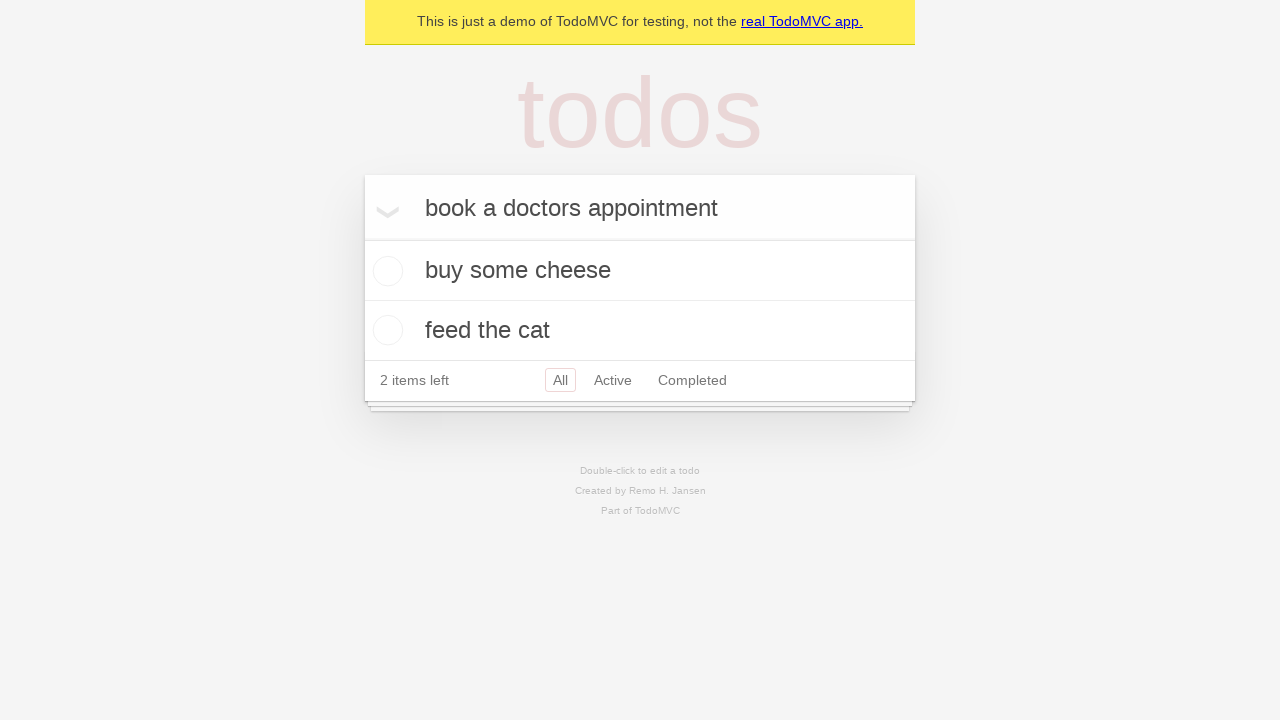

Pressed Enter to add todo 'book a doctors appointment' on internal:attr=[placeholder="What needs to be done?"i]
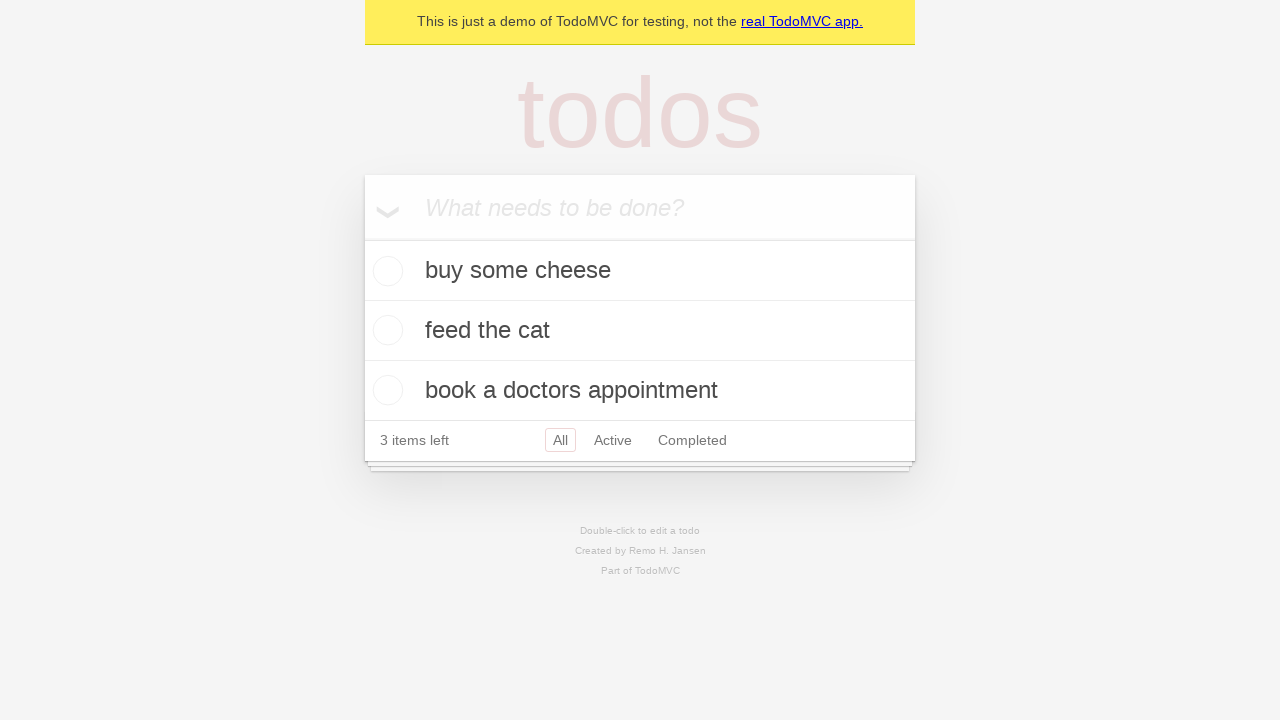

Waited for all 3 todos to be created
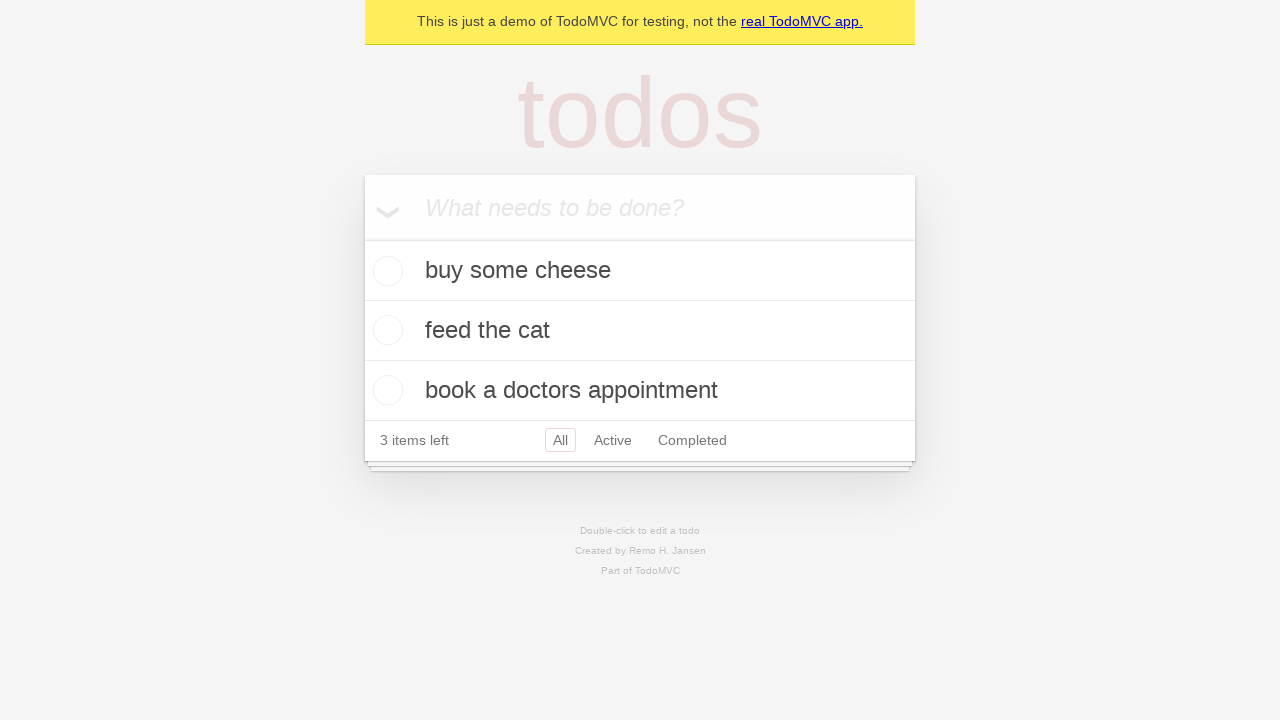

Checked the second todo item as complete at (385, 330) on internal:testid=[data-testid="todo-item"s] >> nth=1 >> internal:role=checkbox
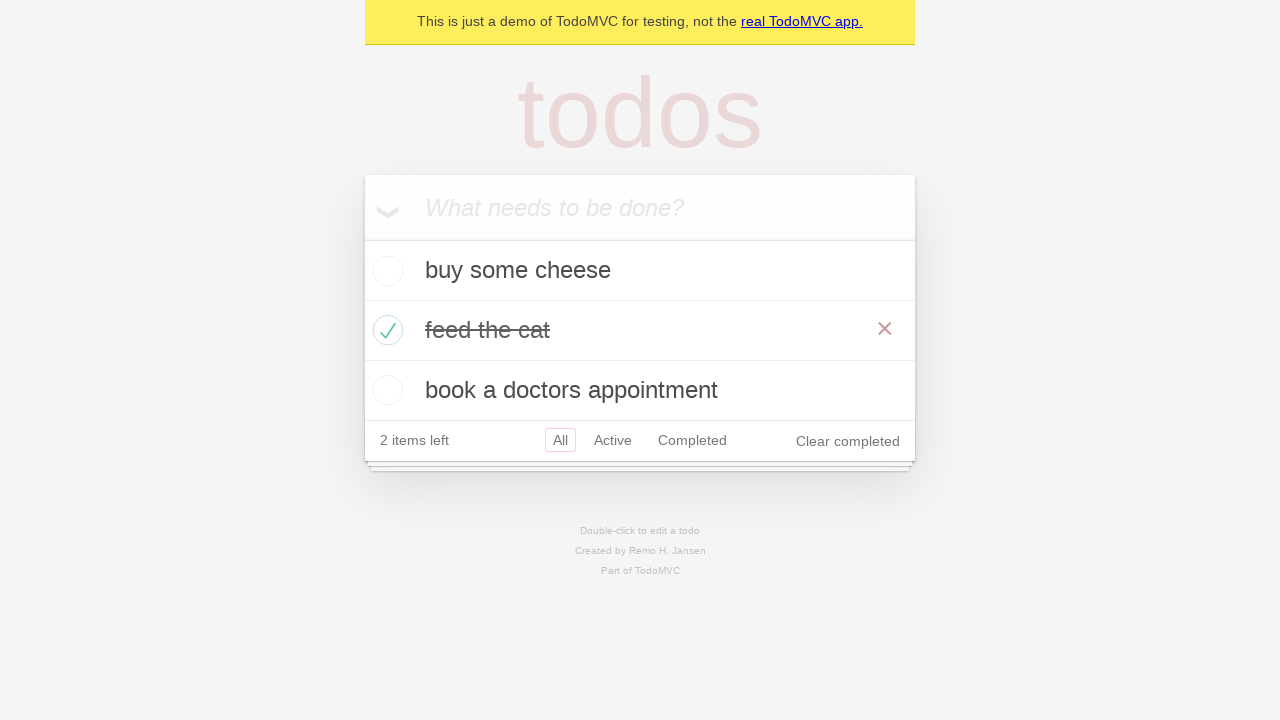

Clicked the 'Active' filter link at (613, 440) on internal:role=link[name="Active"i]
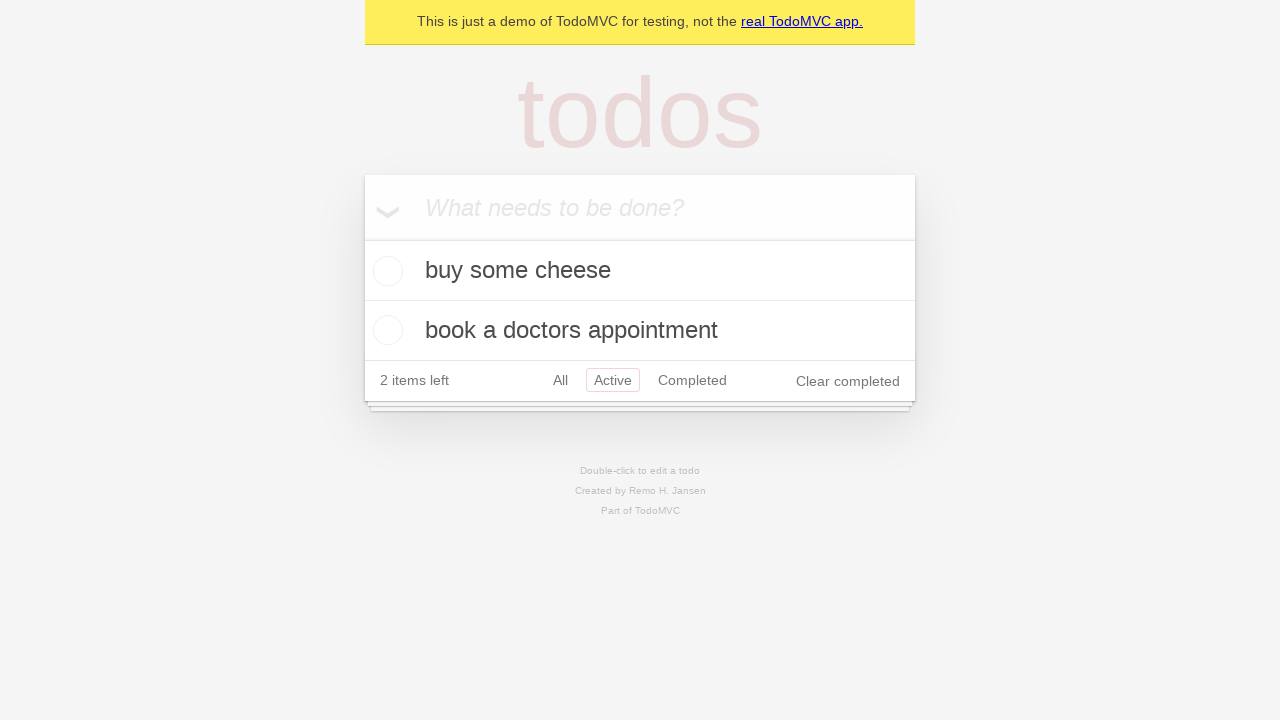

Waited for filtered view to display 2 active items
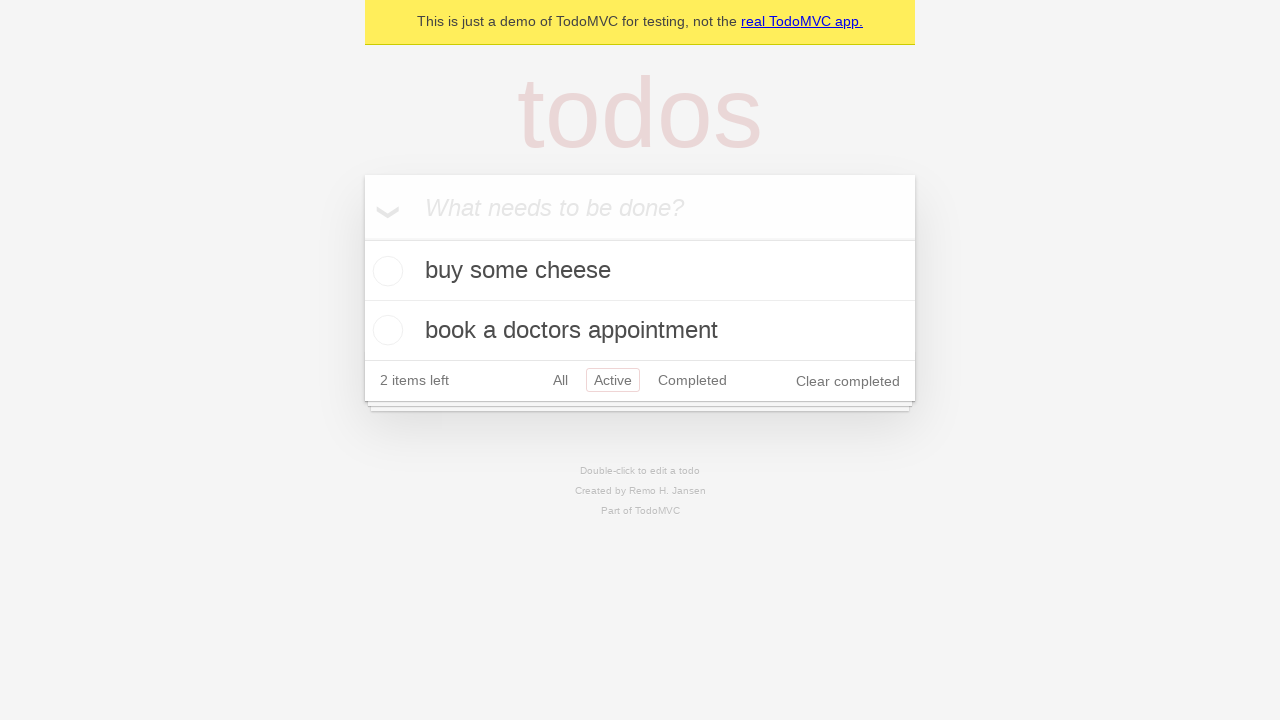

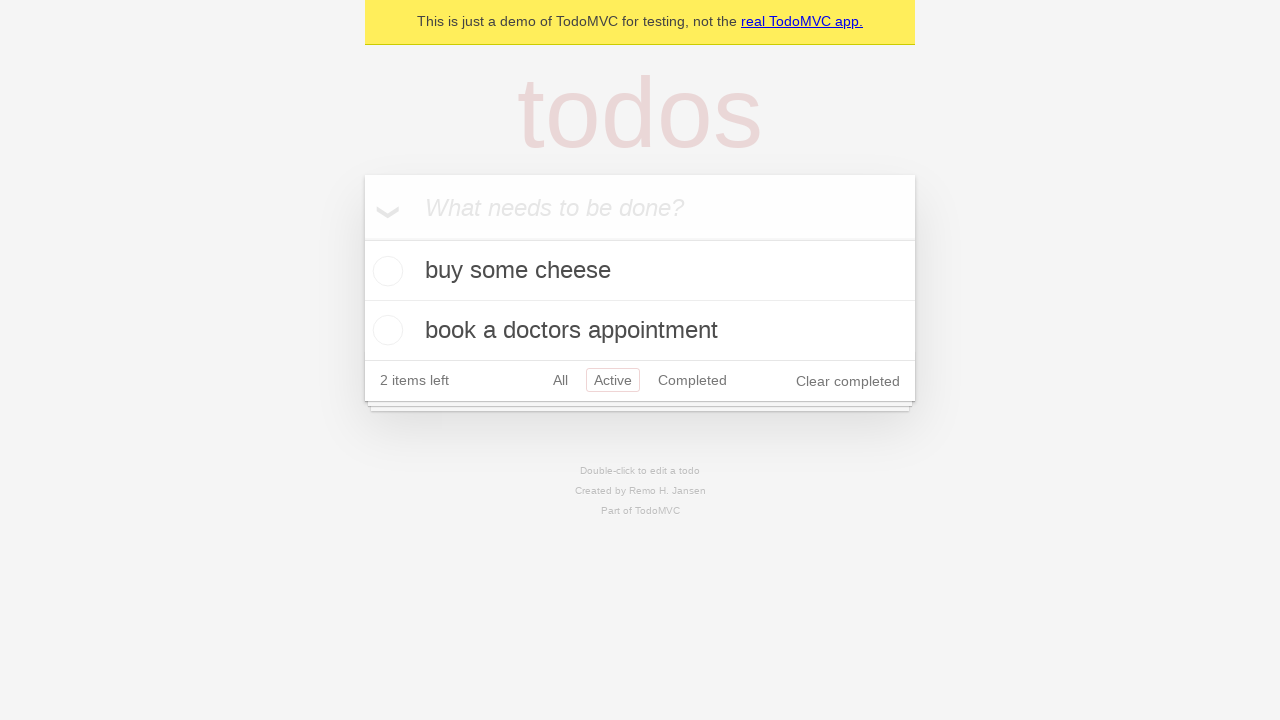